Tests that clicking the Email column header sorts the text values in ascending order.

Starting URL: http://the-internet.herokuapp.com/tables

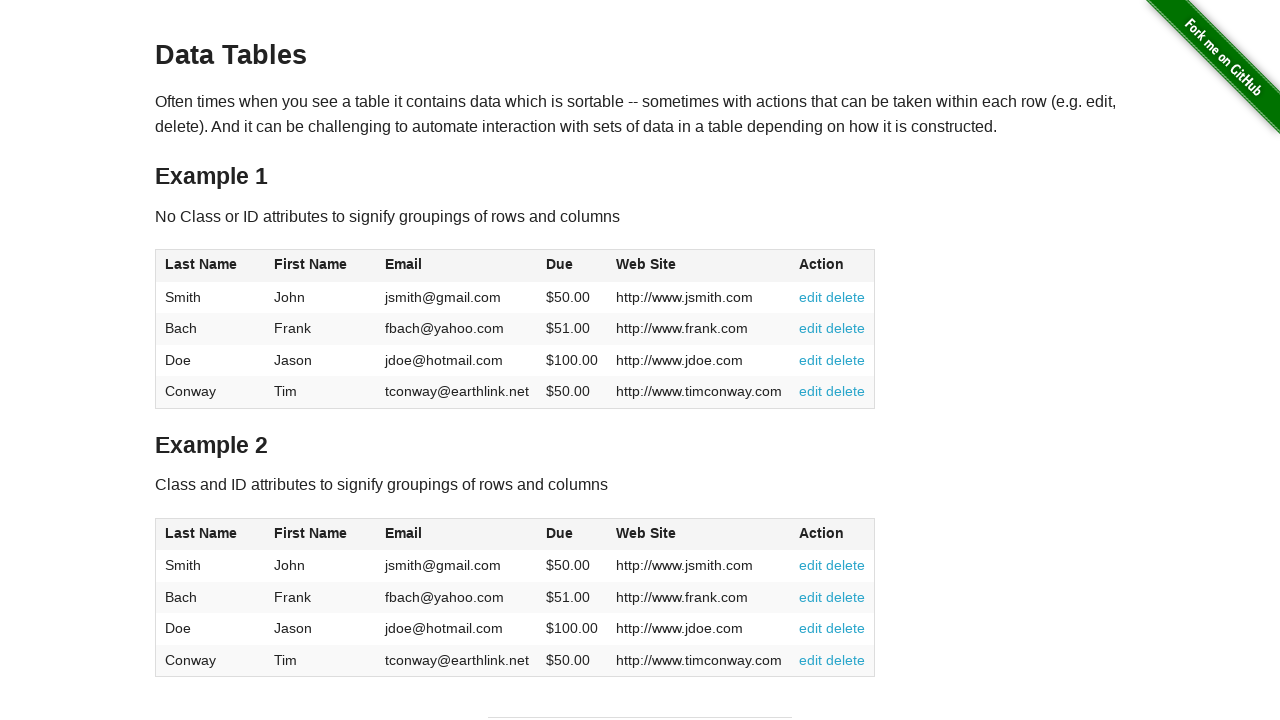

Clicked Email column header to sort ascending at (457, 266) on #table1 thead tr th:nth-of-type(3)
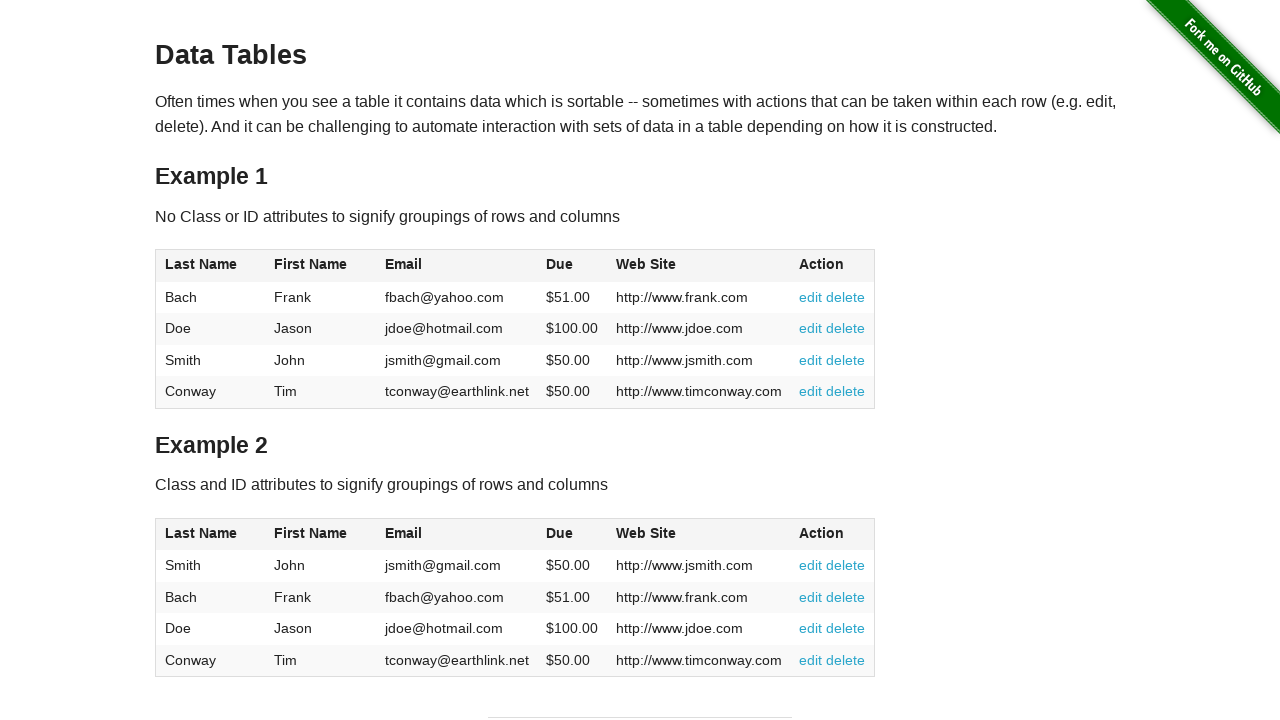

Table data loaded and email column is visible
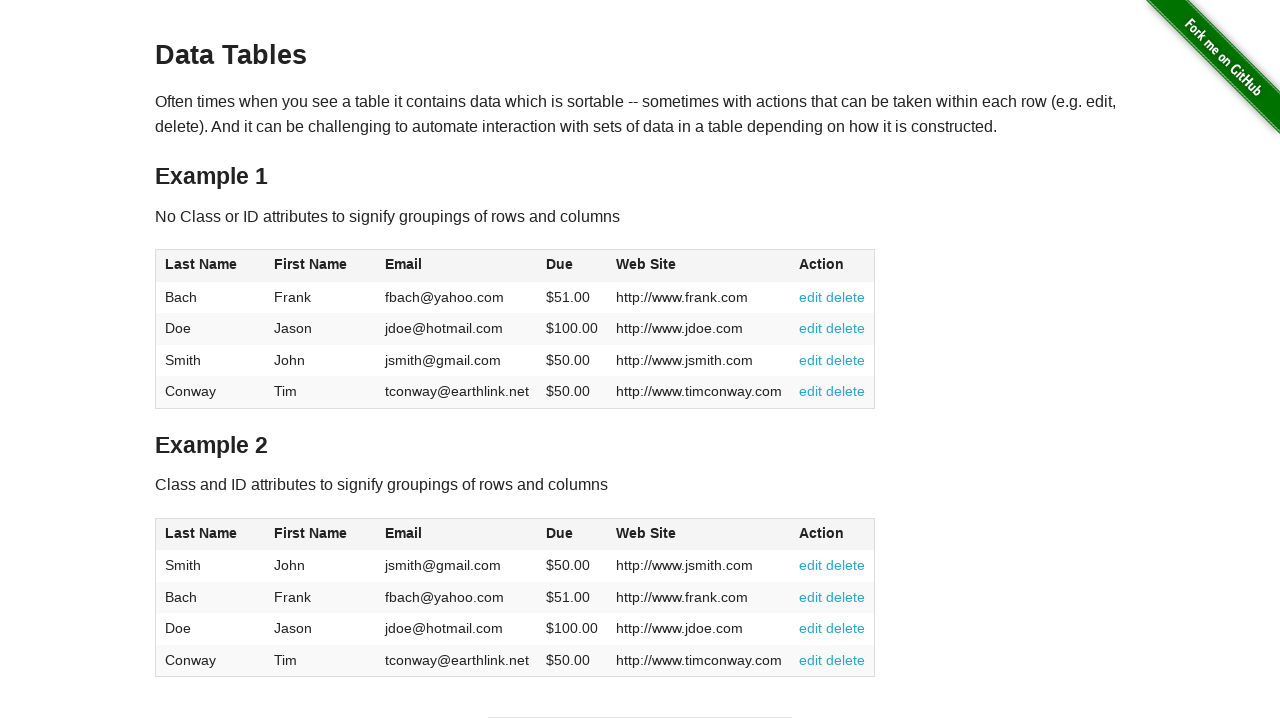

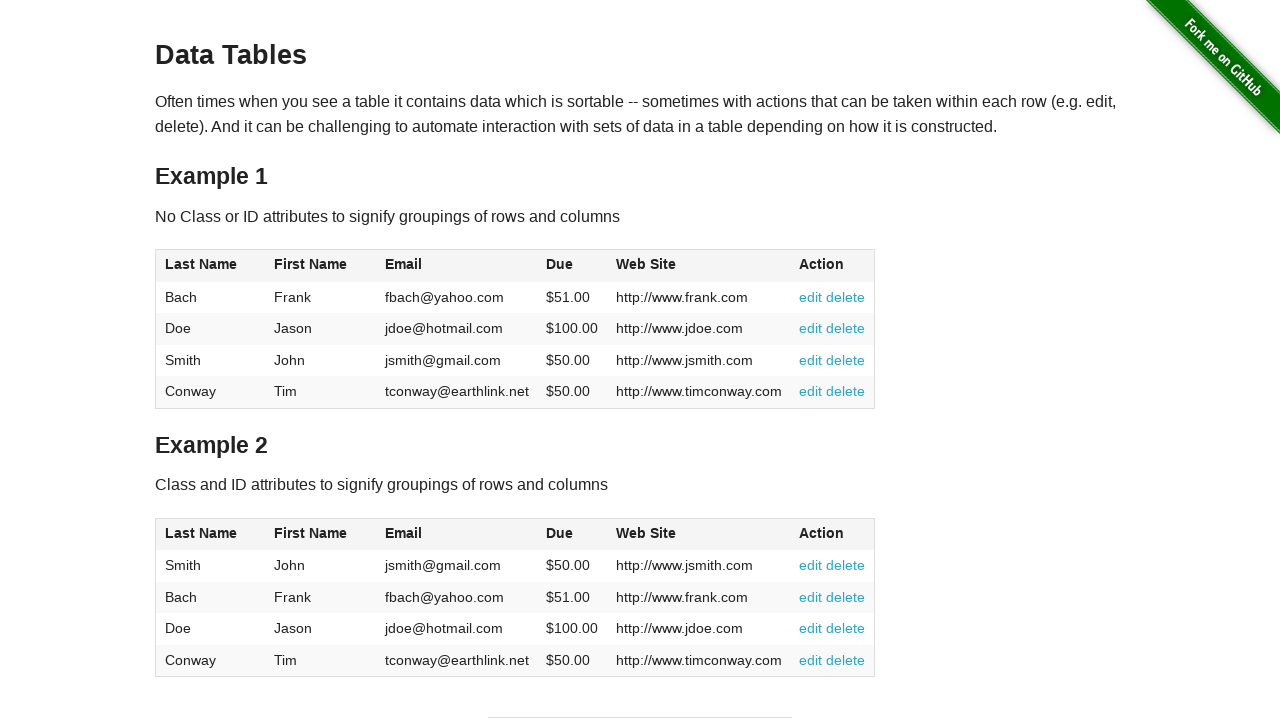